Tests radio button functionality by iterating through two groups of radio buttons, clicking each option and verifying the selection state

Starting URL: http://echoecho.com/htmlforms10.htm

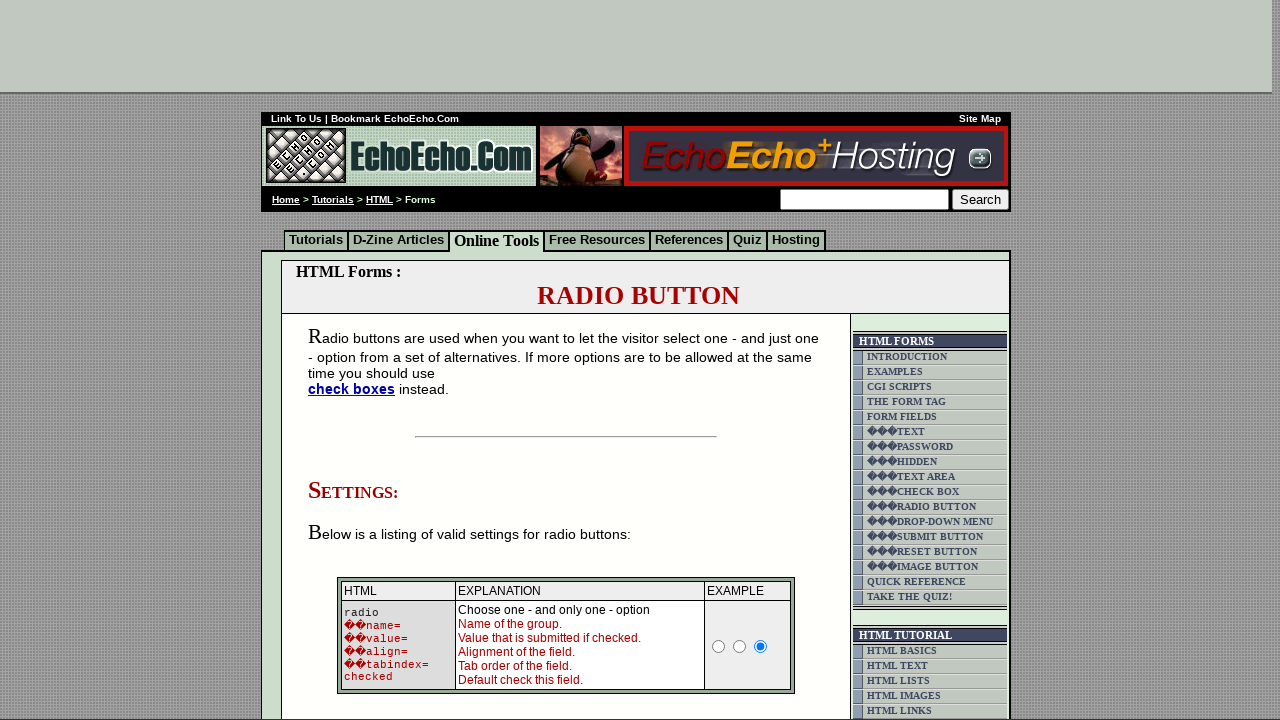

Located the container block with radio buttons
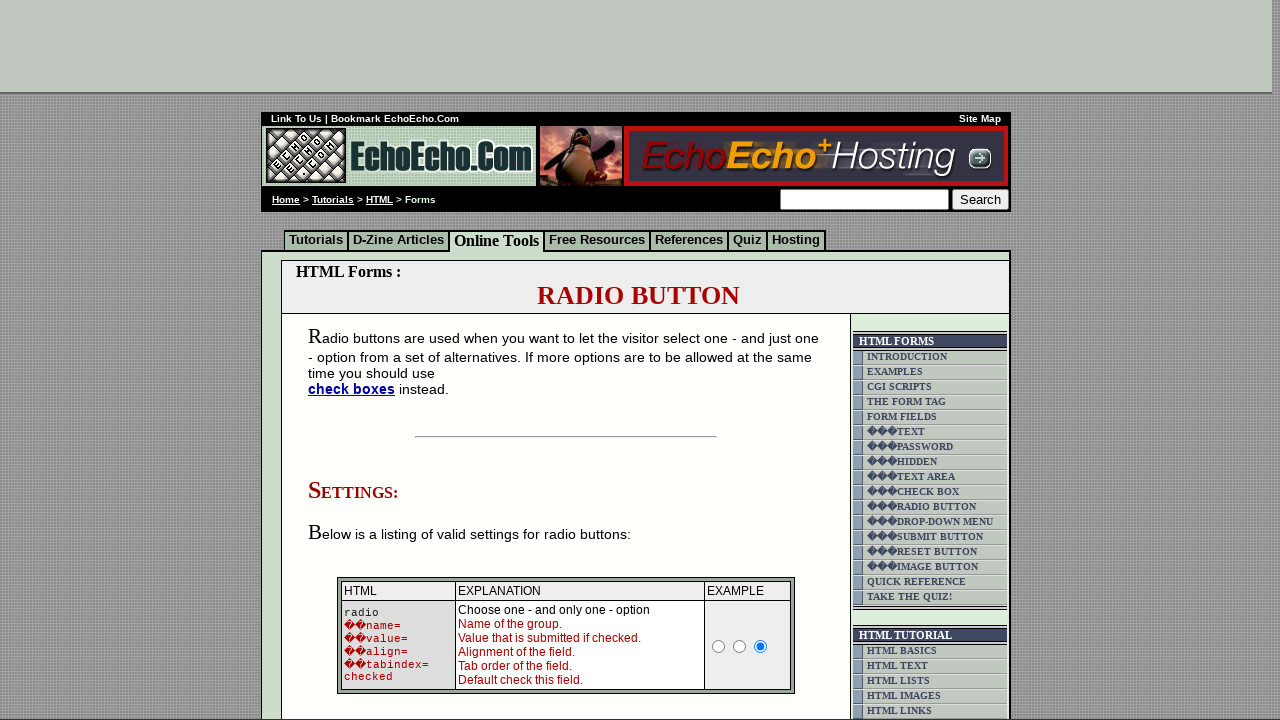

Located all radio buttons in group1
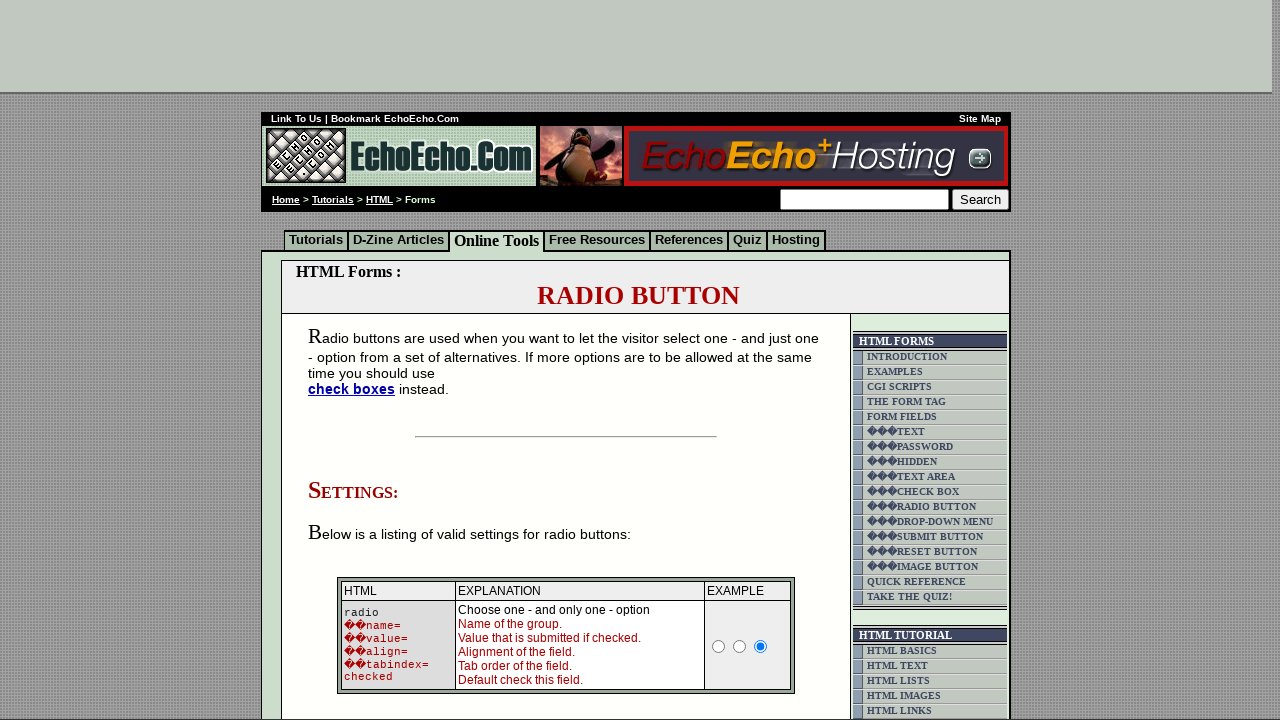

Found 3 radio buttons in group1
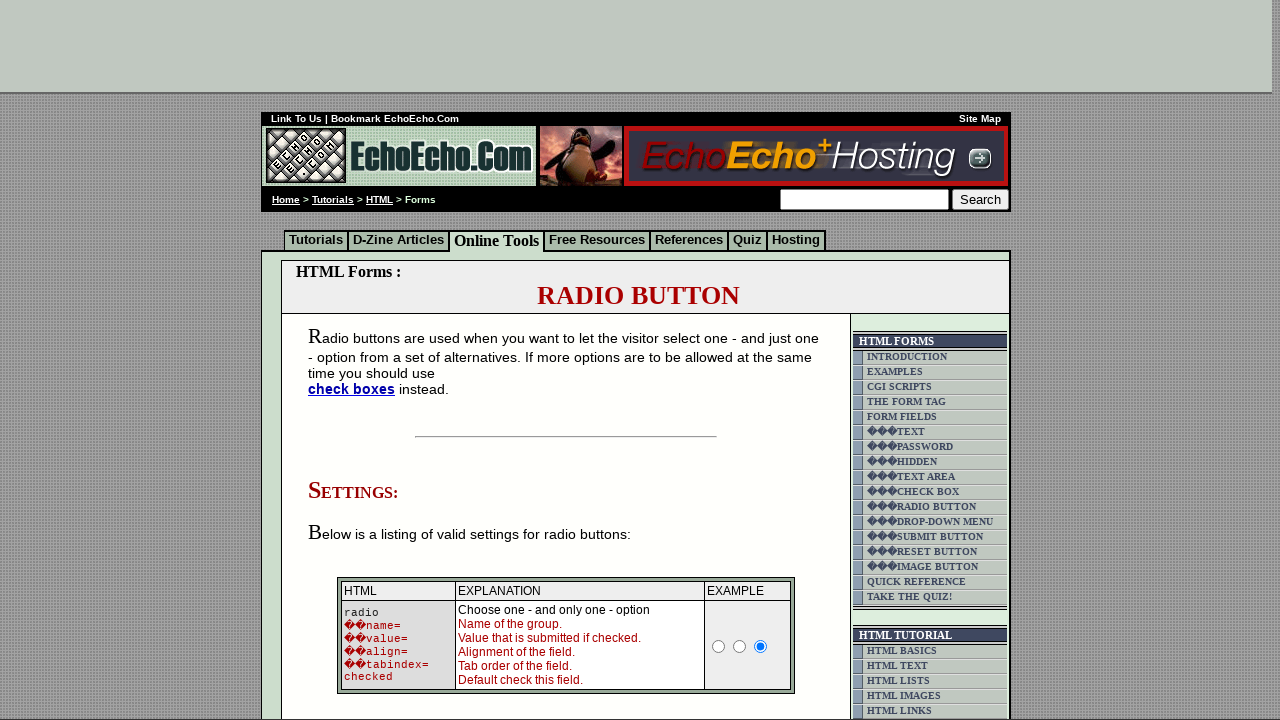

Clicked radio button 0 in group1 at (356, 360) on xpath=//body/div[2]/table[9]/tbody/tr/td[4]/table/tbody/tr/td/div/span/form/tabl
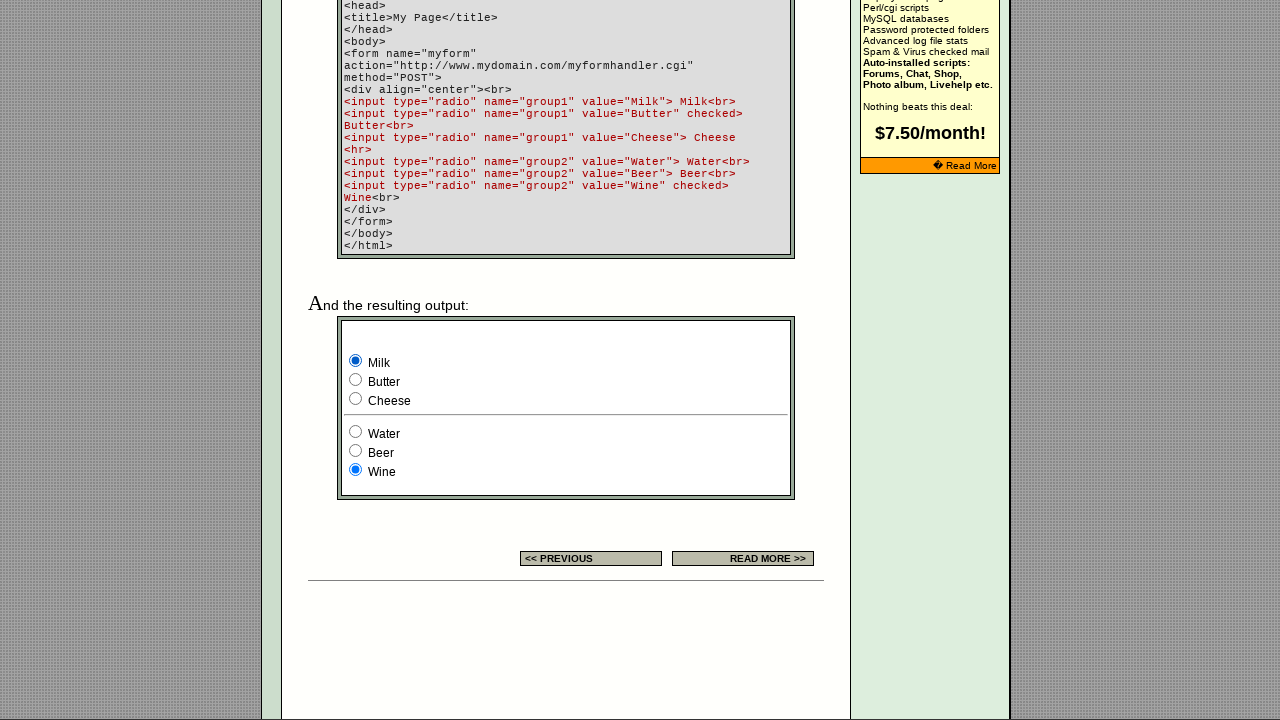

Waited 200ms for selection to register on radio button 0 in group1
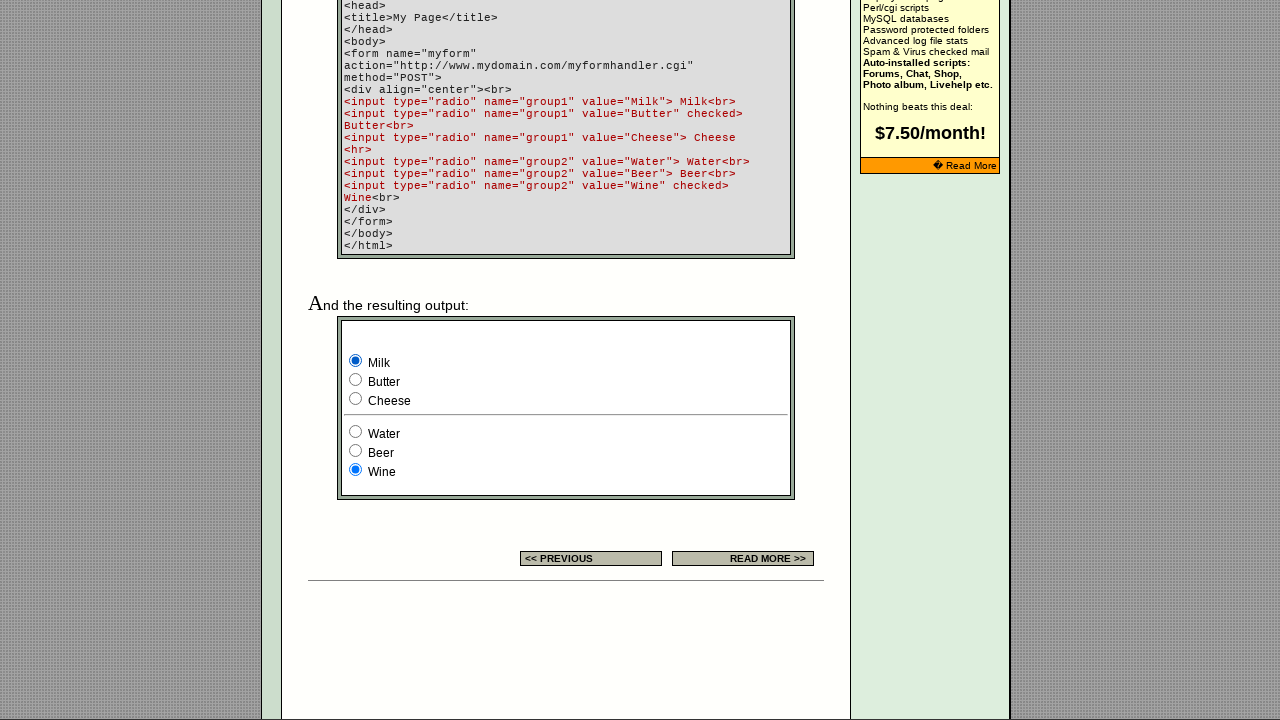

Clicked radio button 1 in group1 at (356, 380) on xpath=//body/div[2]/table[9]/tbody/tr/td[4]/table/tbody/tr/td/div/span/form/tabl
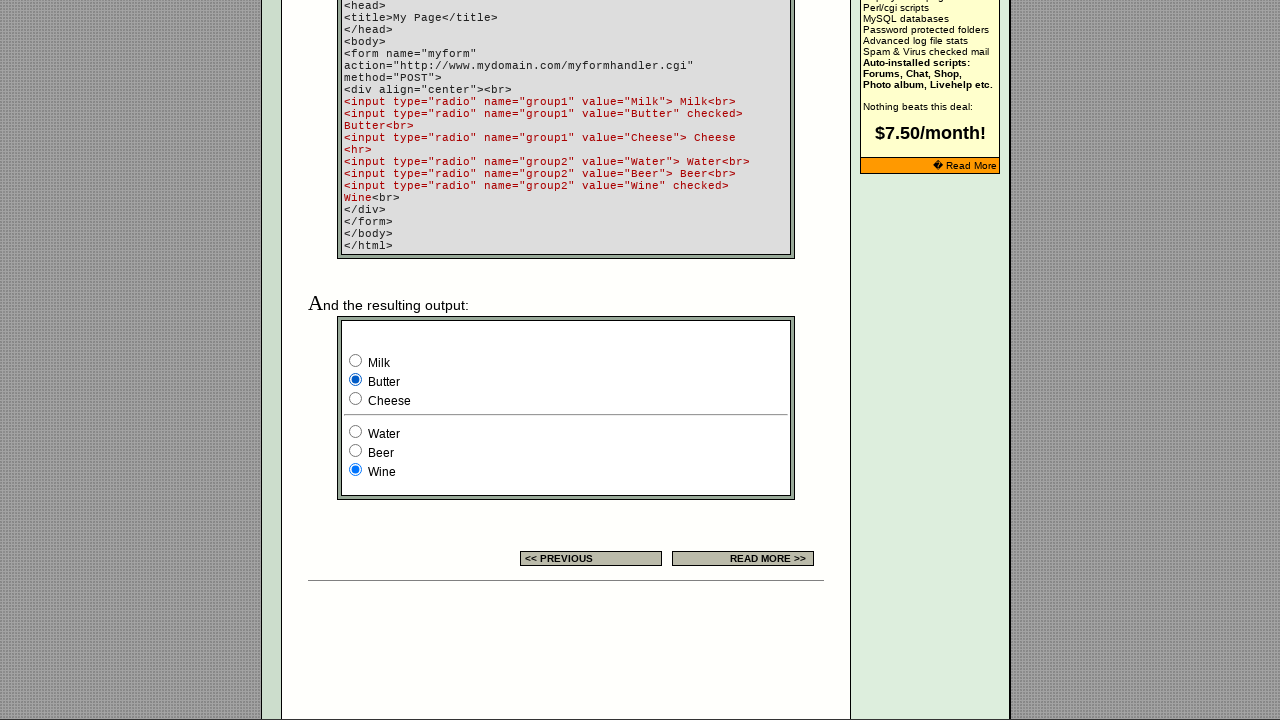

Waited 200ms for selection to register on radio button 1 in group1
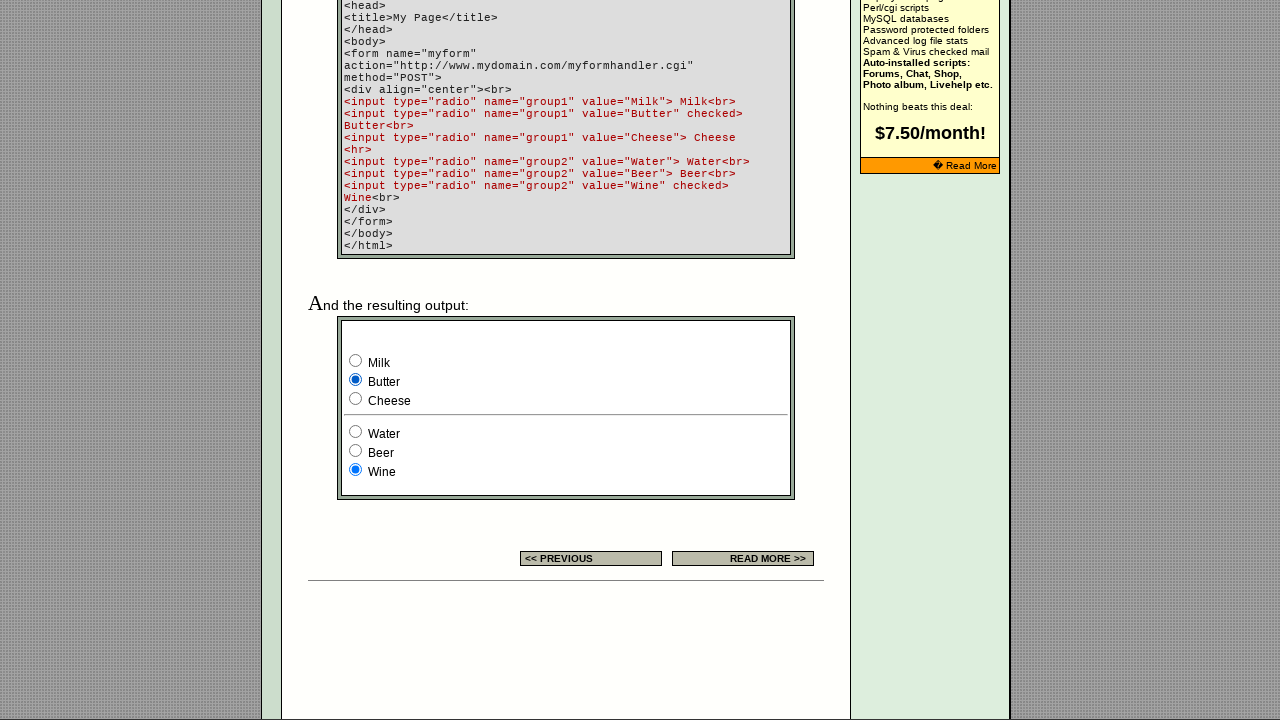

Clicked radio button 2 in group1 at (356, 398) on xpath=//body/div[2]/table[9]/tbody/tr/td[4]/table/tbody/tr/td/div/span/form/tabl
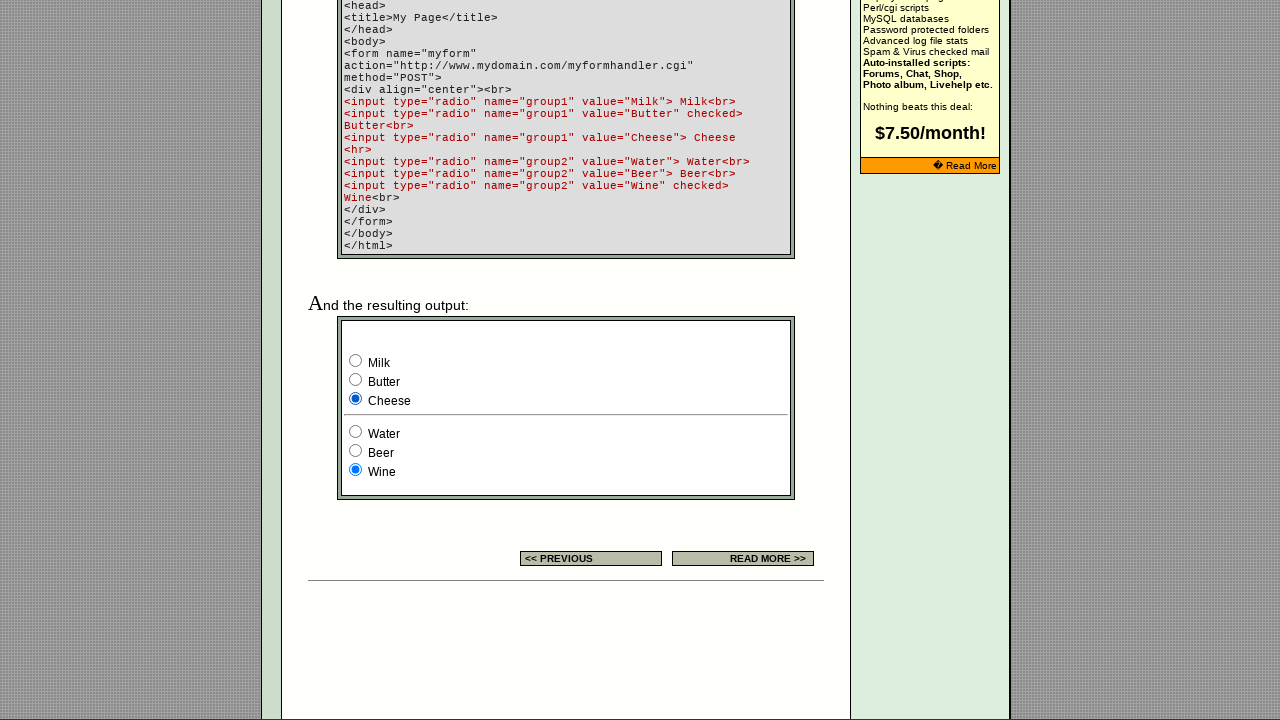

Waited 200ms for selection to register on radio button 2 in group1
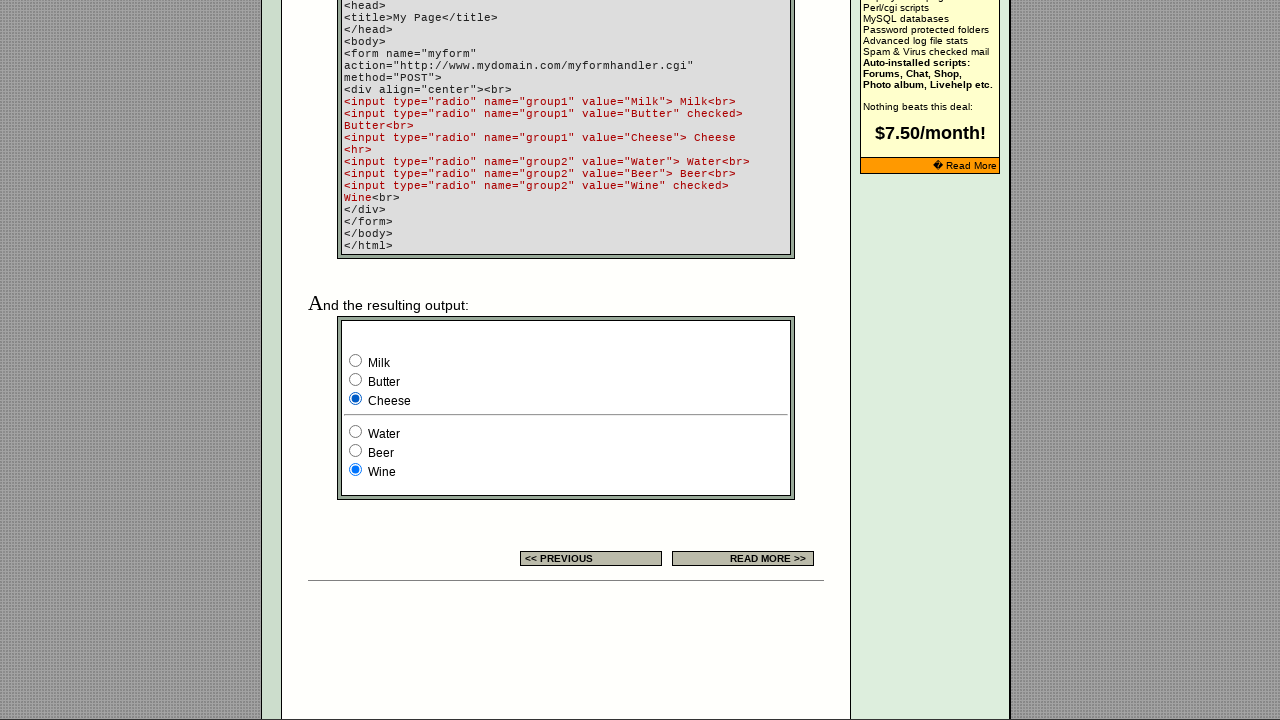

Located all radio buttons in group2
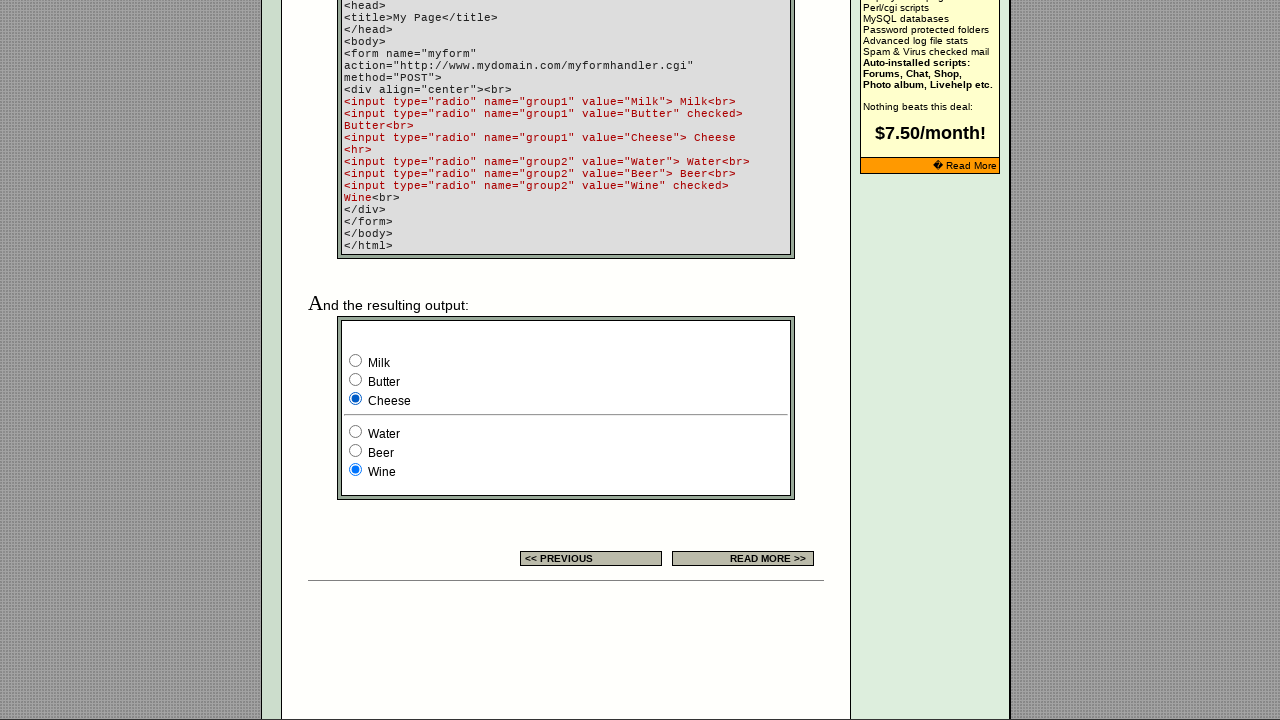

Found 3 radio buttons in group2
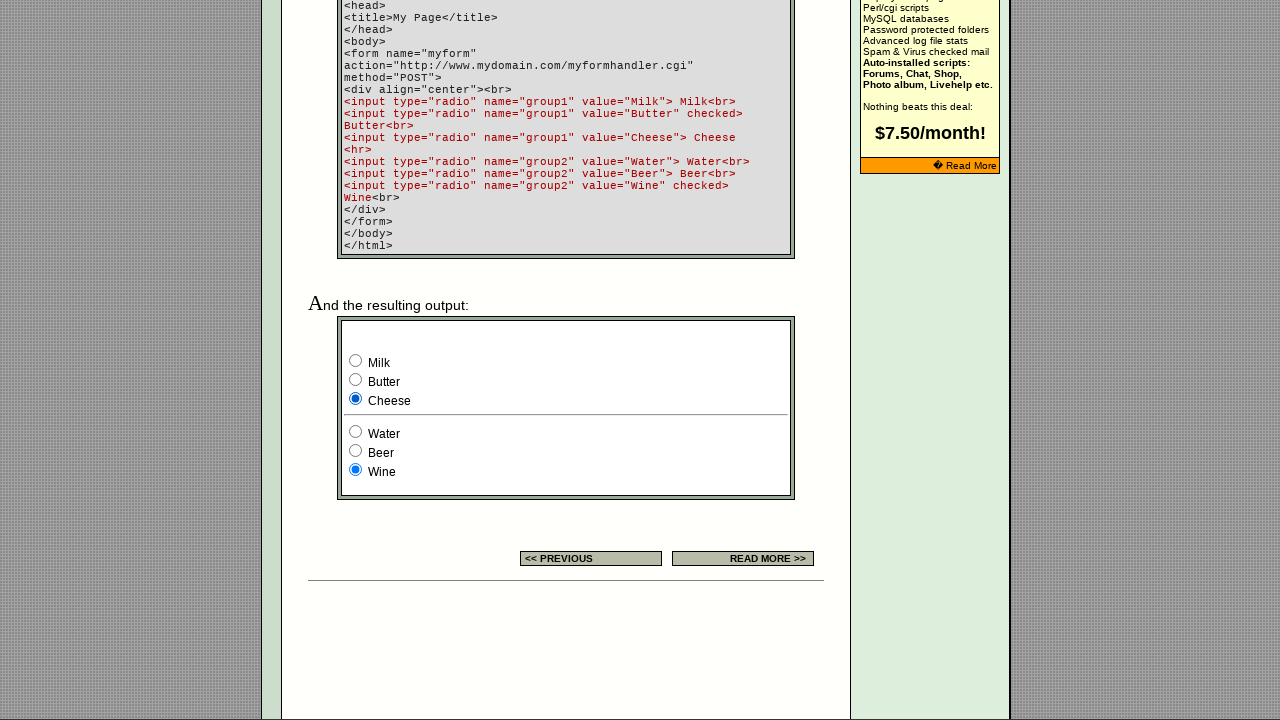

Clicked radio button 0 in group2 at (356, 432) on xpath=//body/div[2]/table[9]/tbody/tr/td[4]/table/tbody/tr/td/div/span/form/tabl
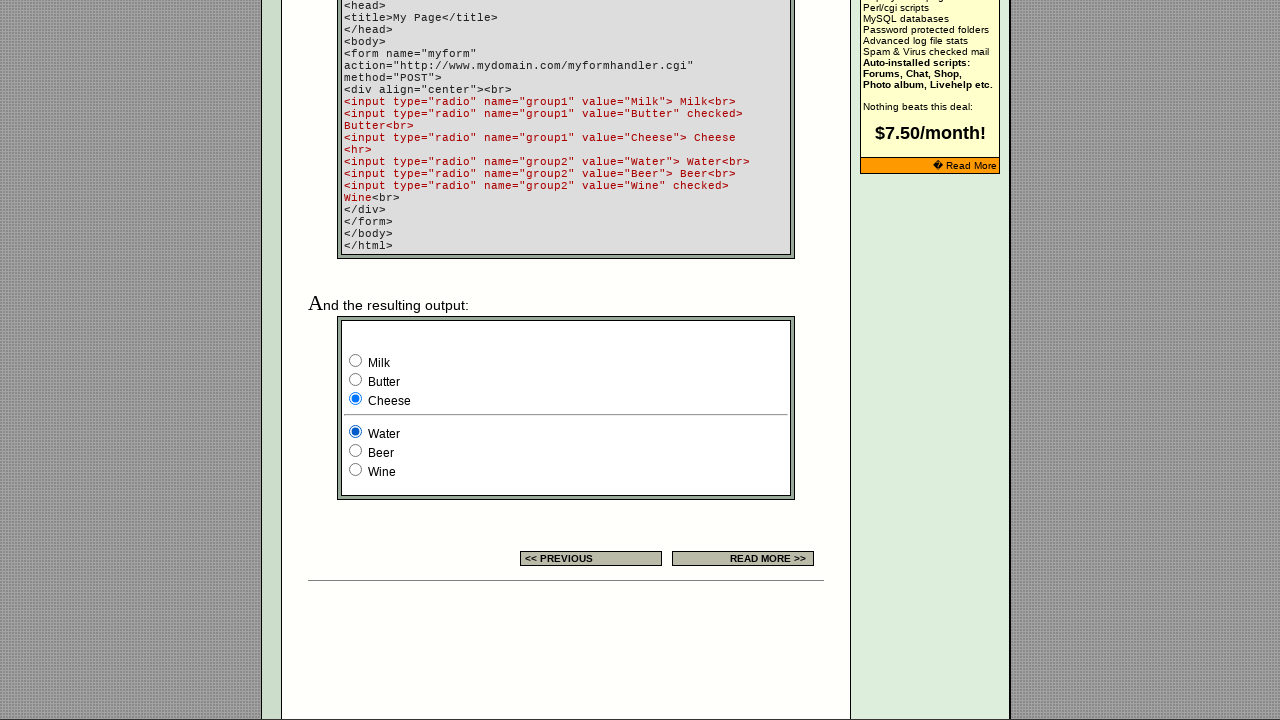

Waited 200ms for selection to register on radio button 0 in group2
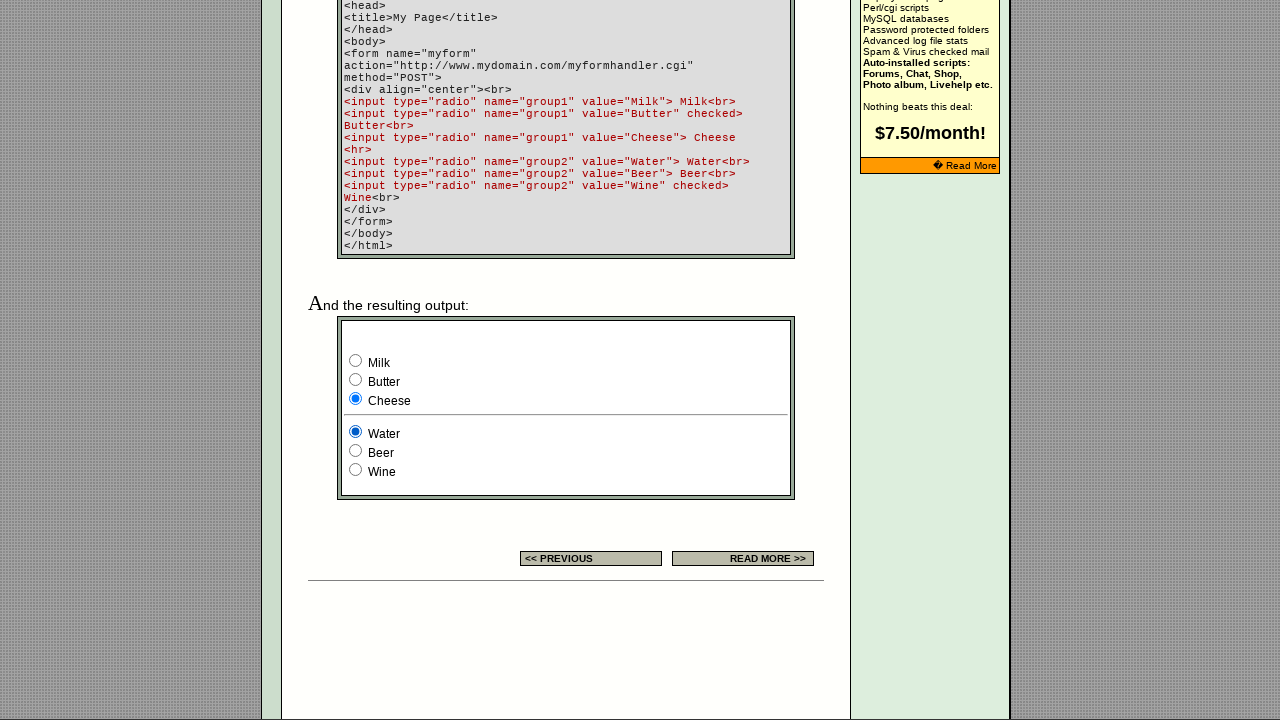

Clicked radio button 1 in group2 at (356, 450) on xpath=//body/div[2]/table[9]/tbody/tr/td[4]/table/tbody/tr/td/div/span/form/tabl
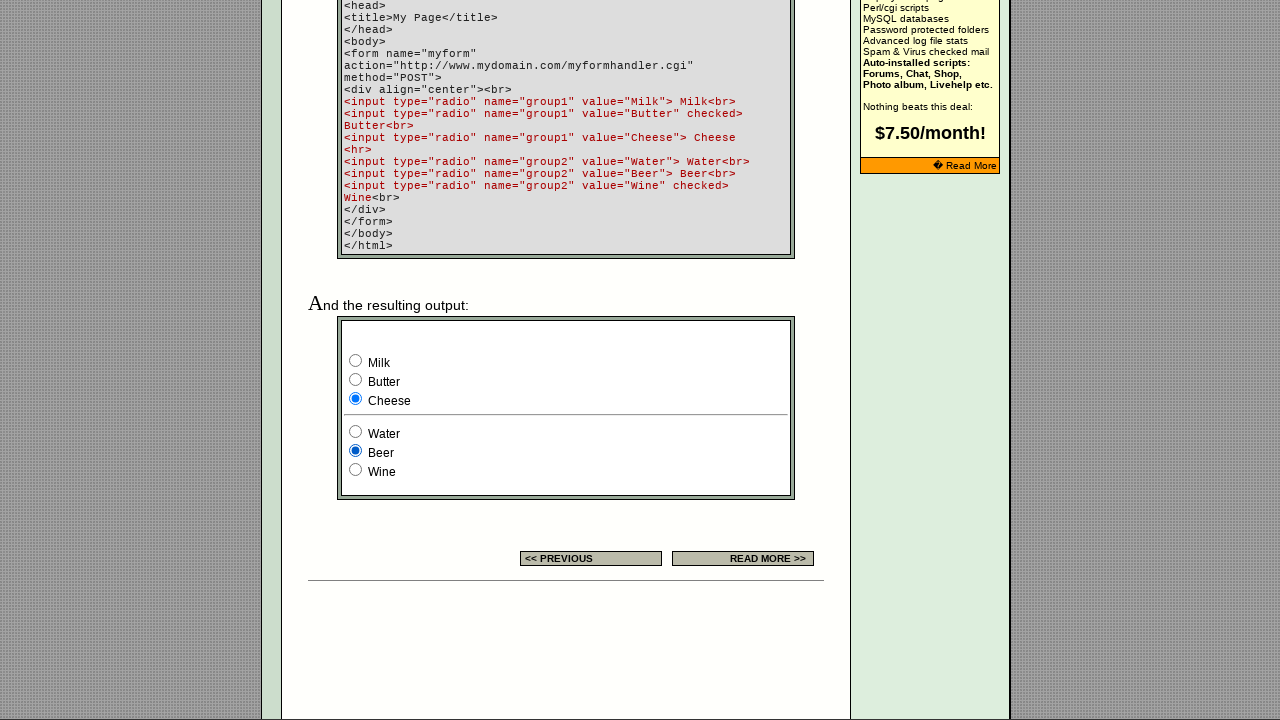

Waited 200ms for selection to register on radio button 1 in group2
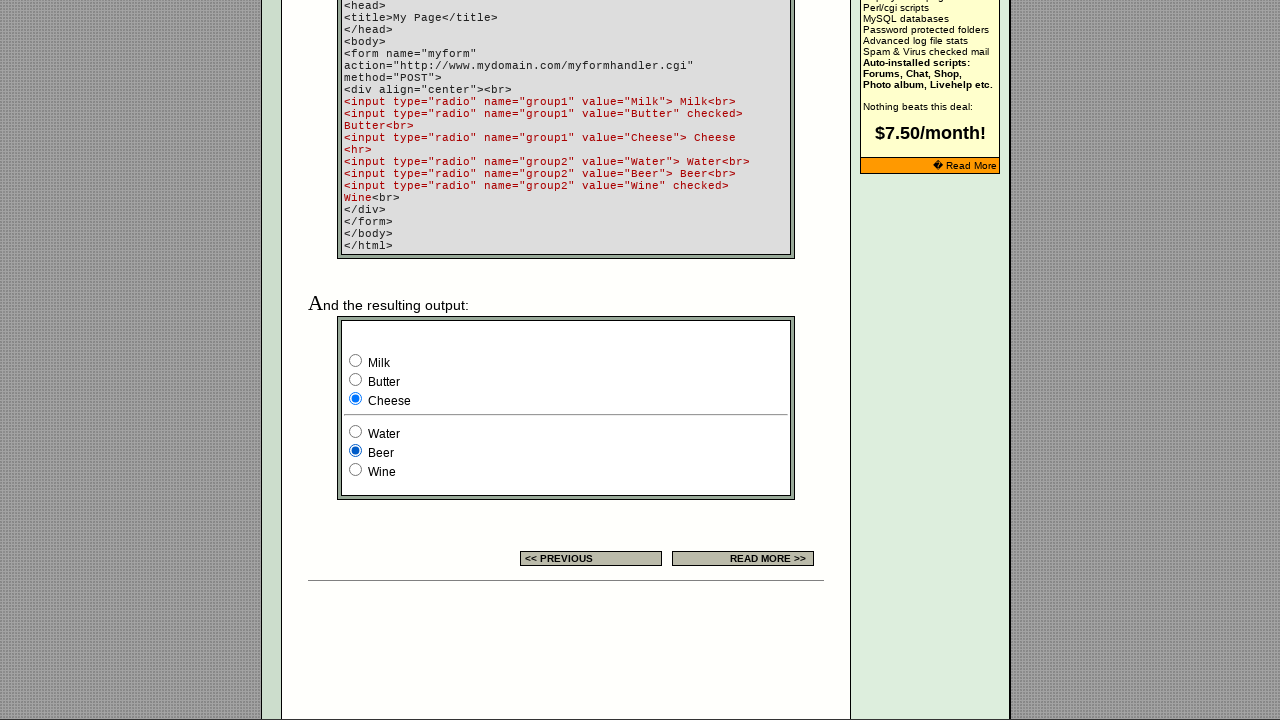

Clicked radio button 2 in group2 at (356, 470) on xpath=//body/div[2]/table[9]/tbody/tr/td[4]/table/tbody/tr/td/div/span/form/tabl
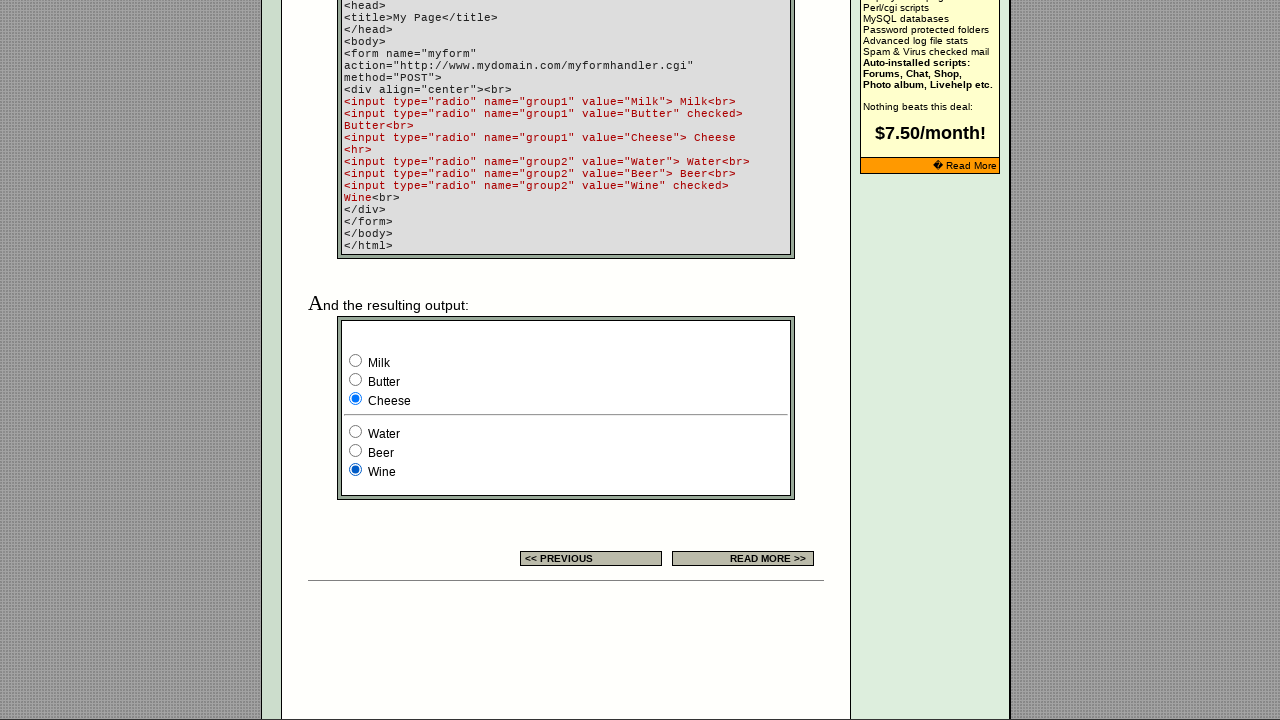

Waited 200ms for selection to register on radio button 2 in group2
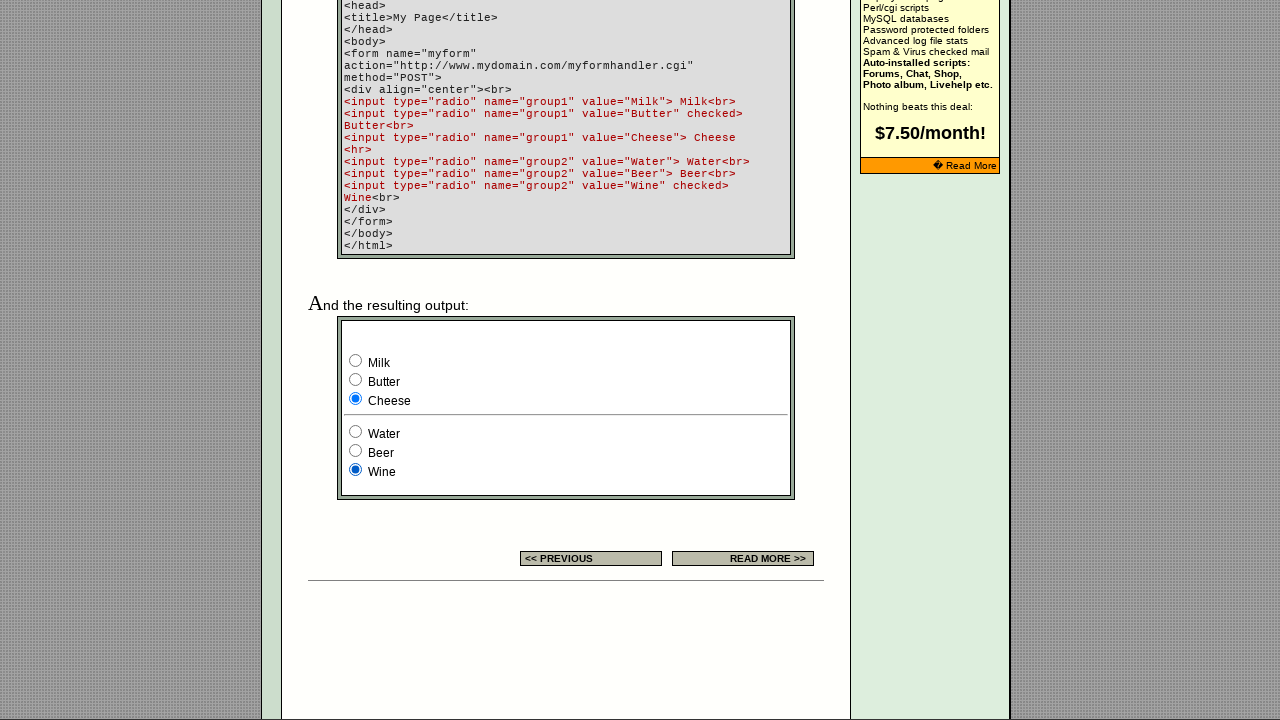

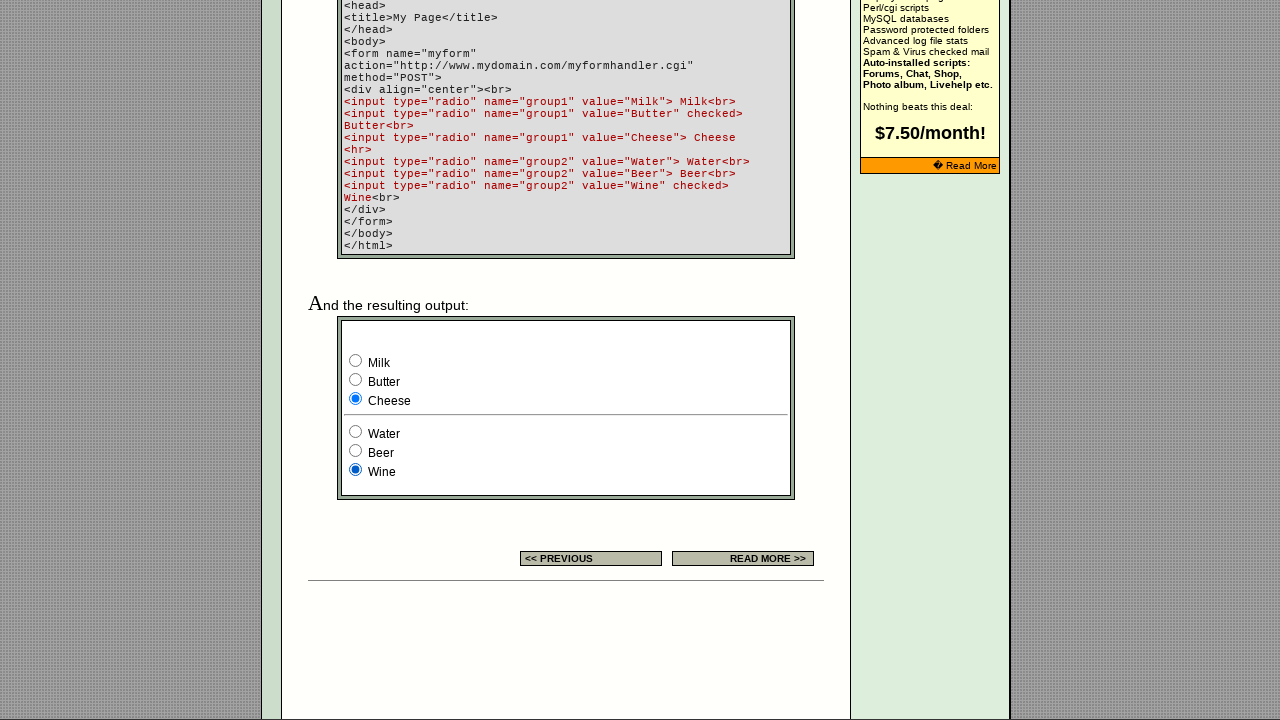